Navigates to the Transfotech Academy homepage and verifies the page loads successfully

Starting URL: https://transfotechacademy.com

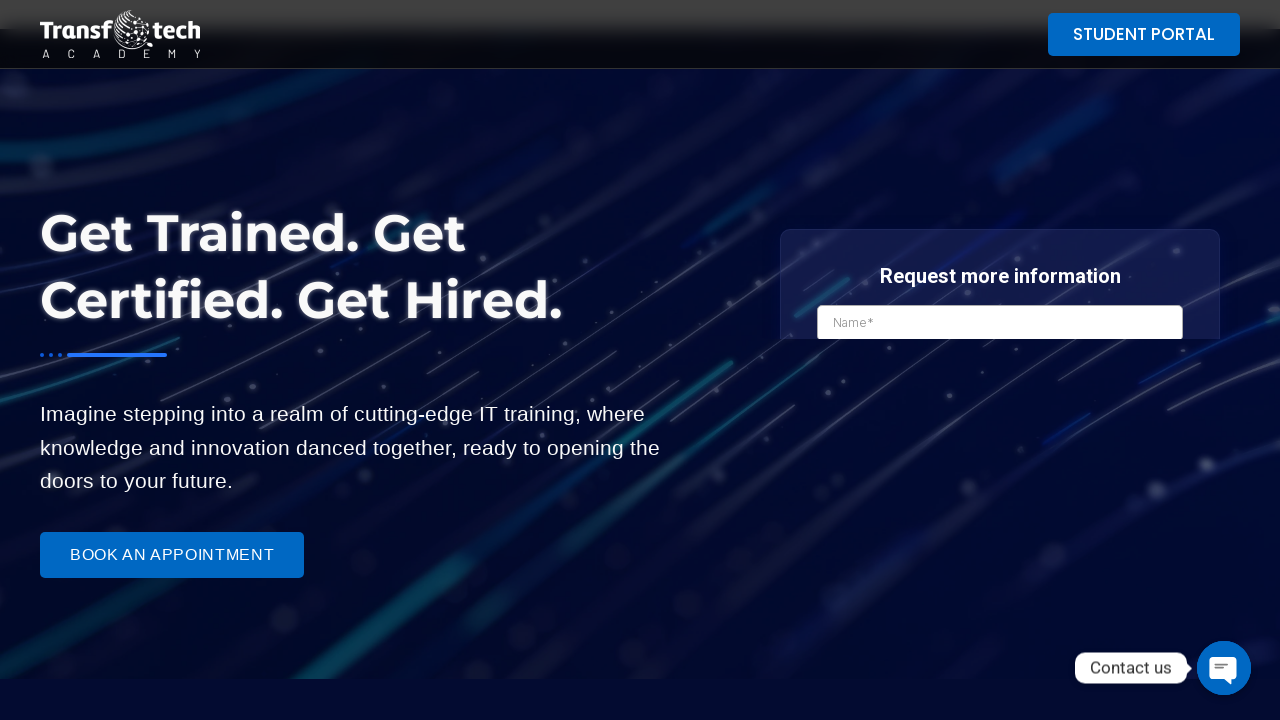

Navigated to Transfotech Academy homepage
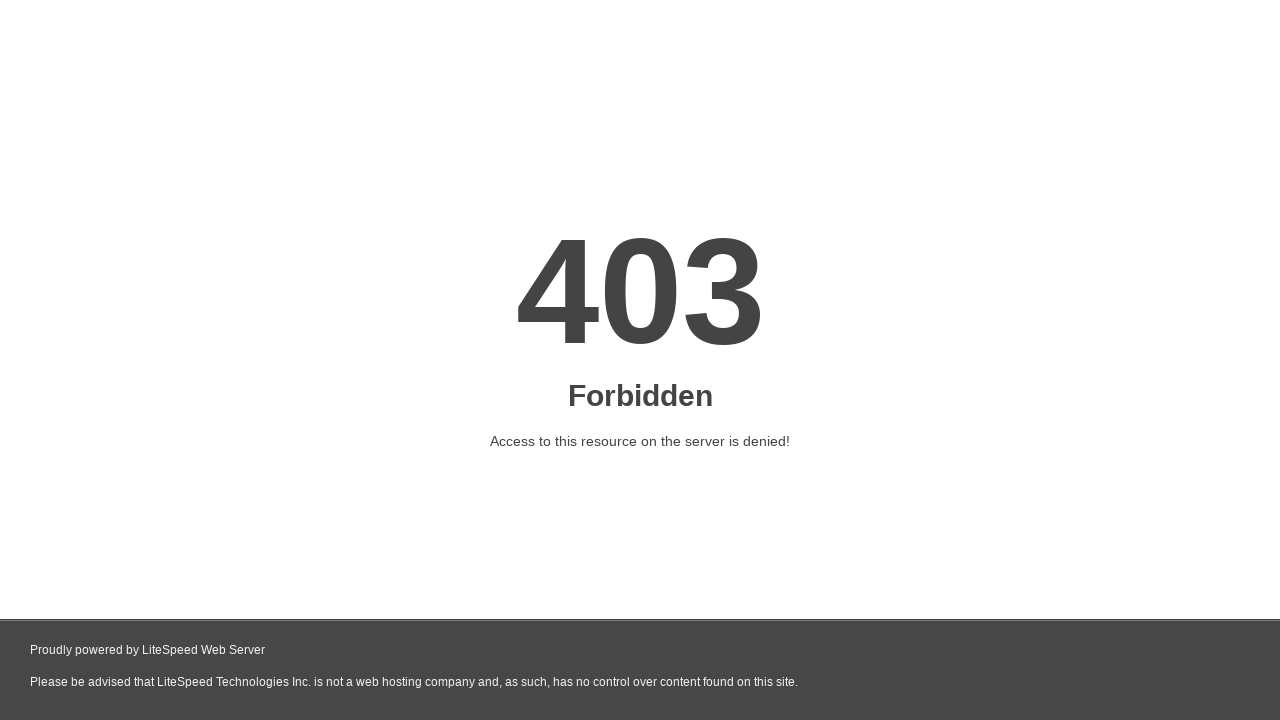

Page DOM content loaded
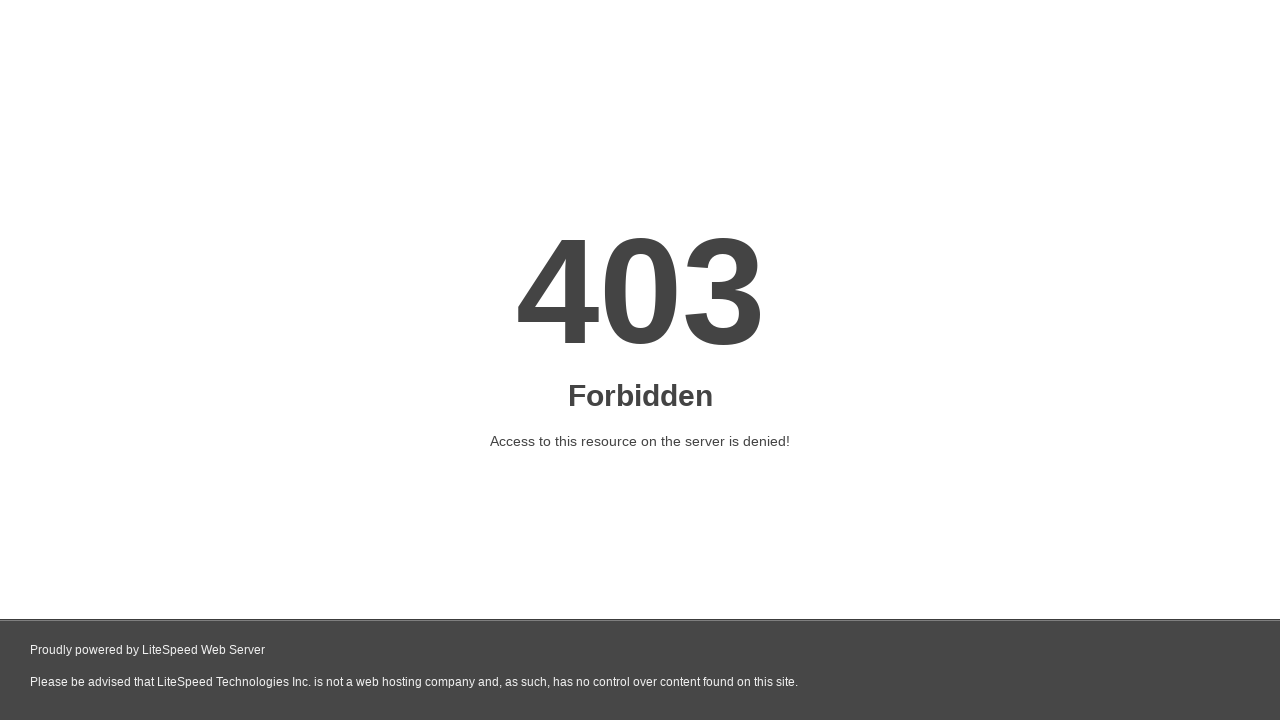

Body element is present - homepage loaded successfully
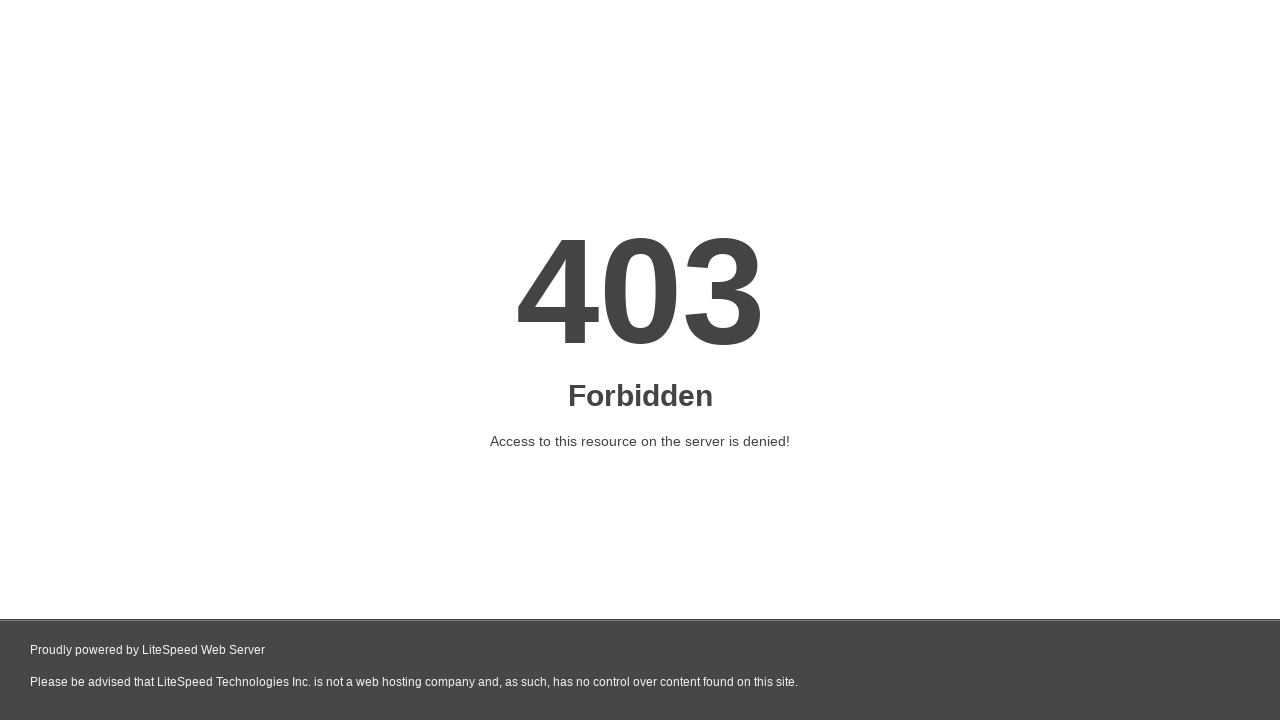

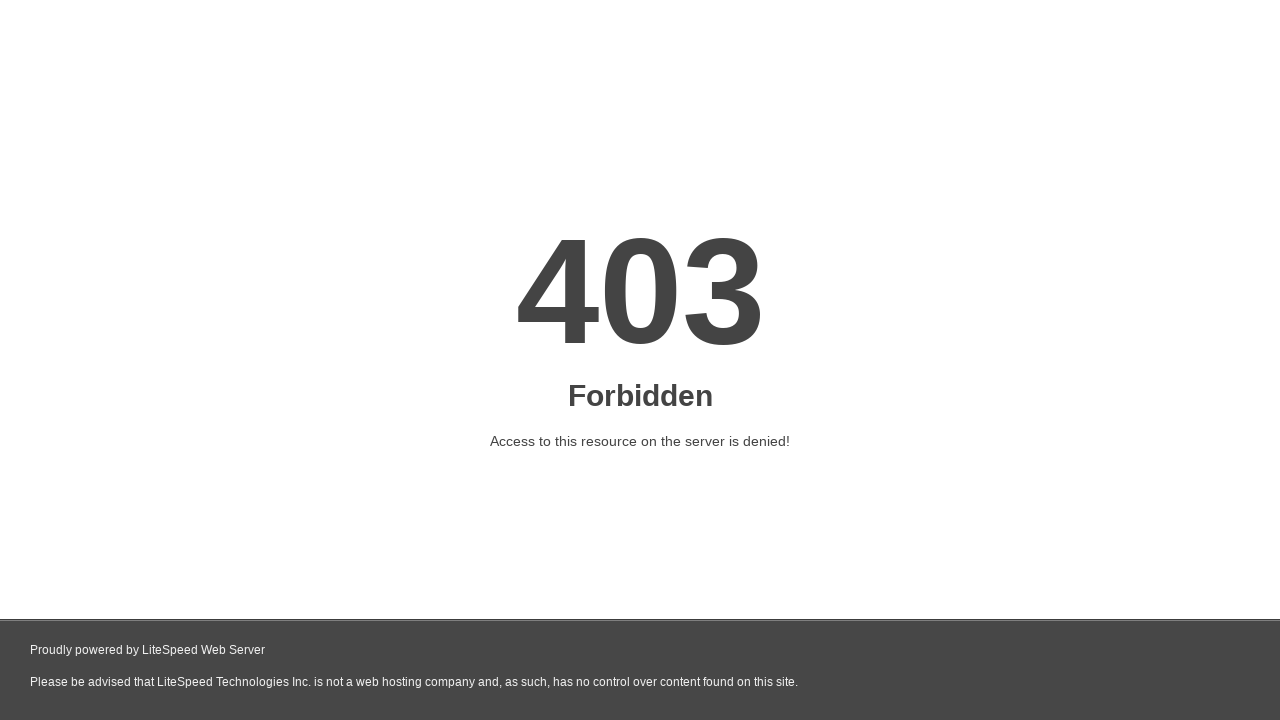